Solves a mathematical problem on a web form by calculating a value, entering it into a field, checking checkboxes, and submitting the form

Starting URL: http://suninjuly.github.io/math.html

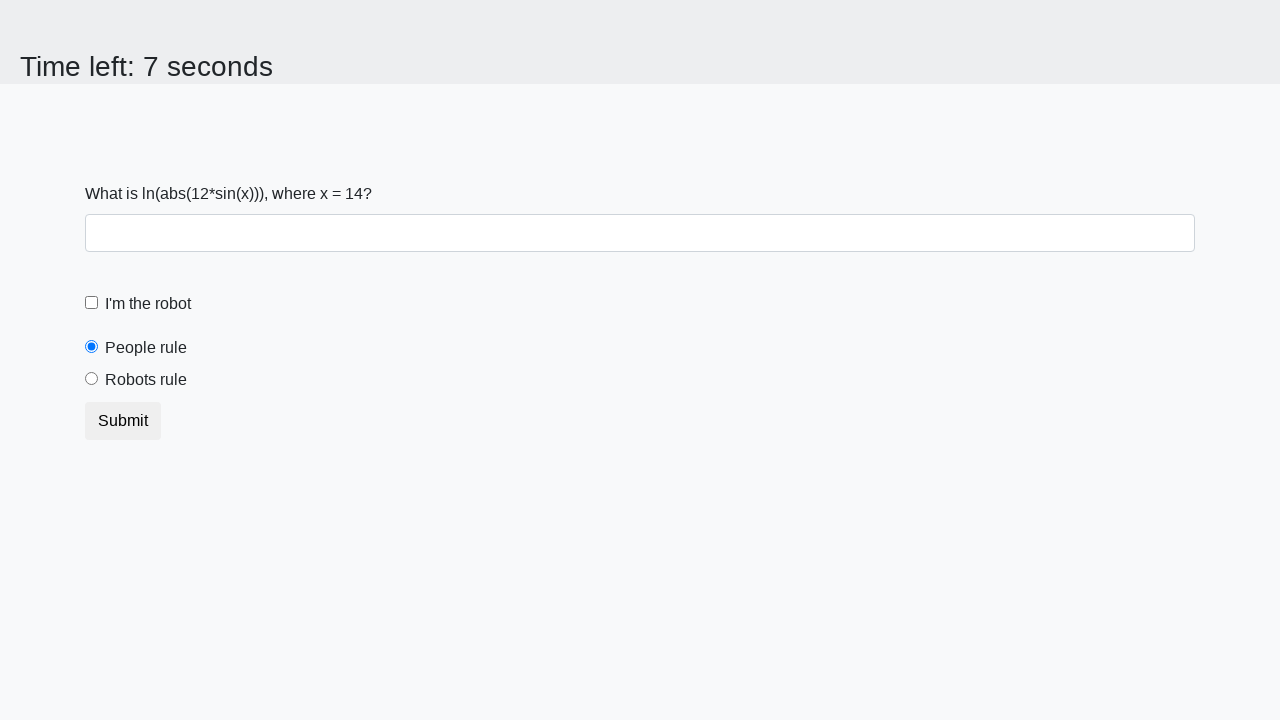

Retrieved x value from input_value element
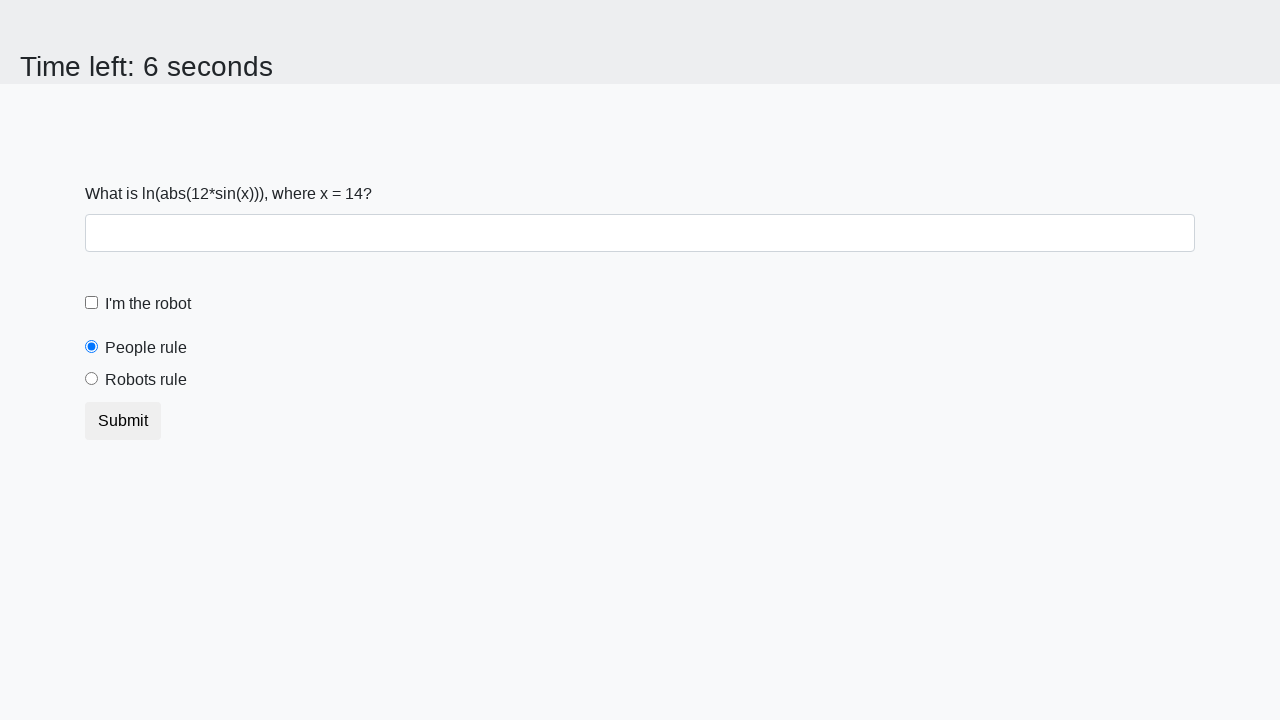

Calculated mathematical formula: log(|12*sin(x)|)
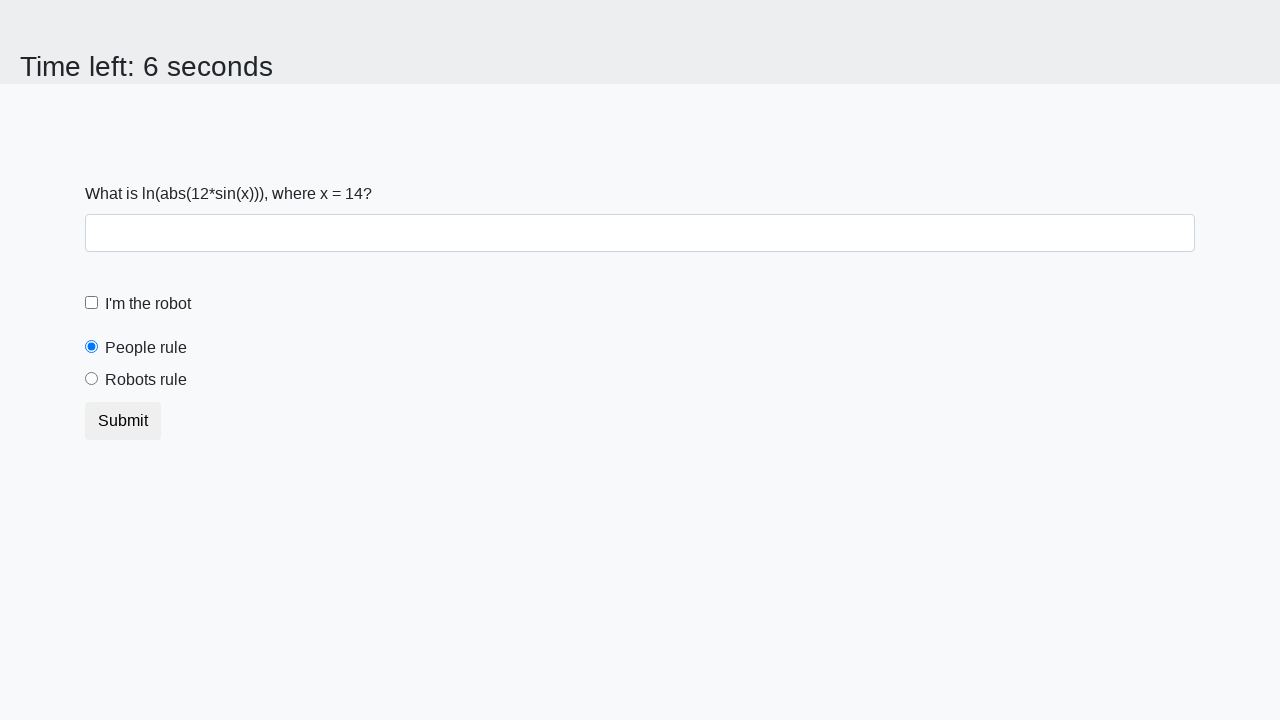

Filled answer field with calculated value on #answer
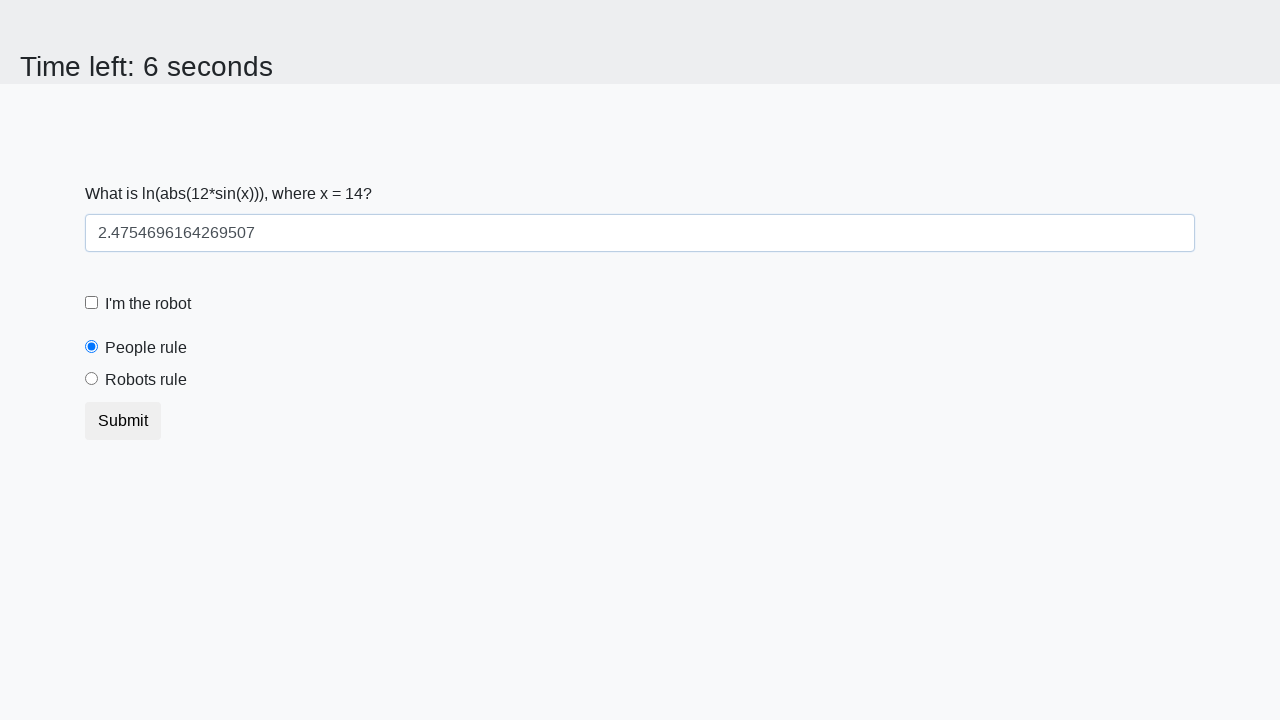

Checked the robot checkbox at (92, 303) on #robotCheckbox
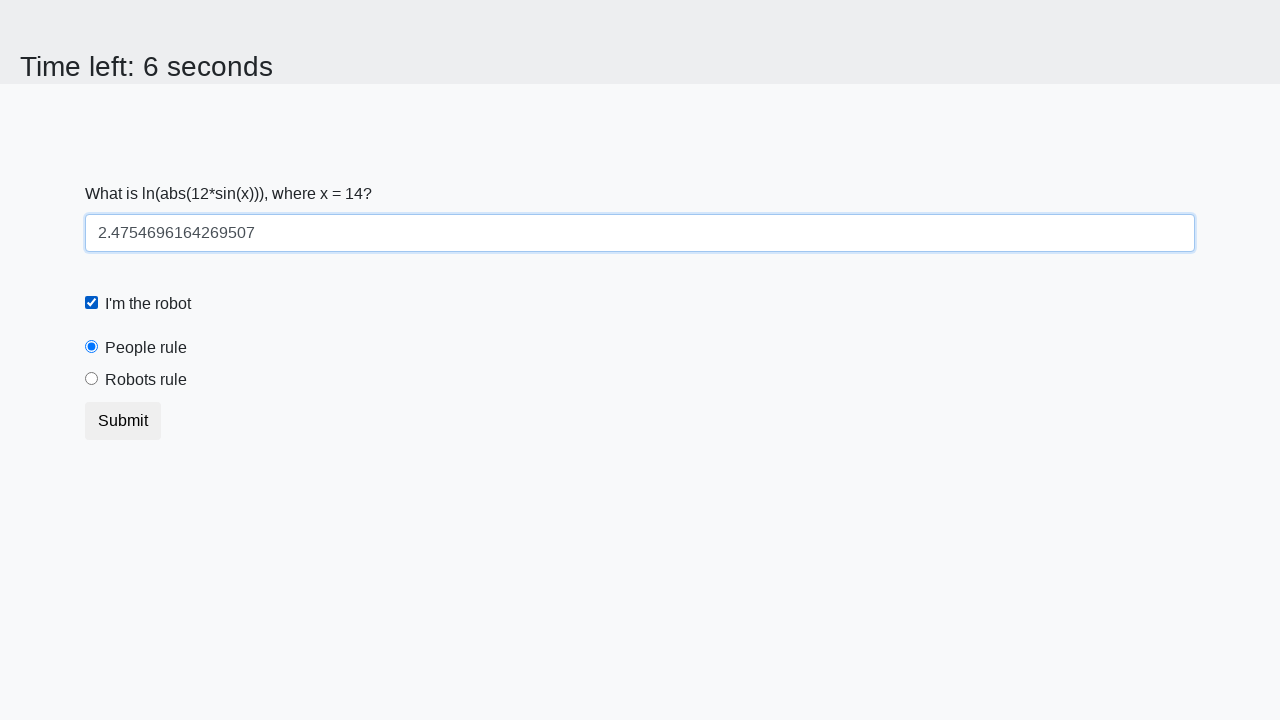

Selected the robots rule radio button at (92, 379) on #robotsRule
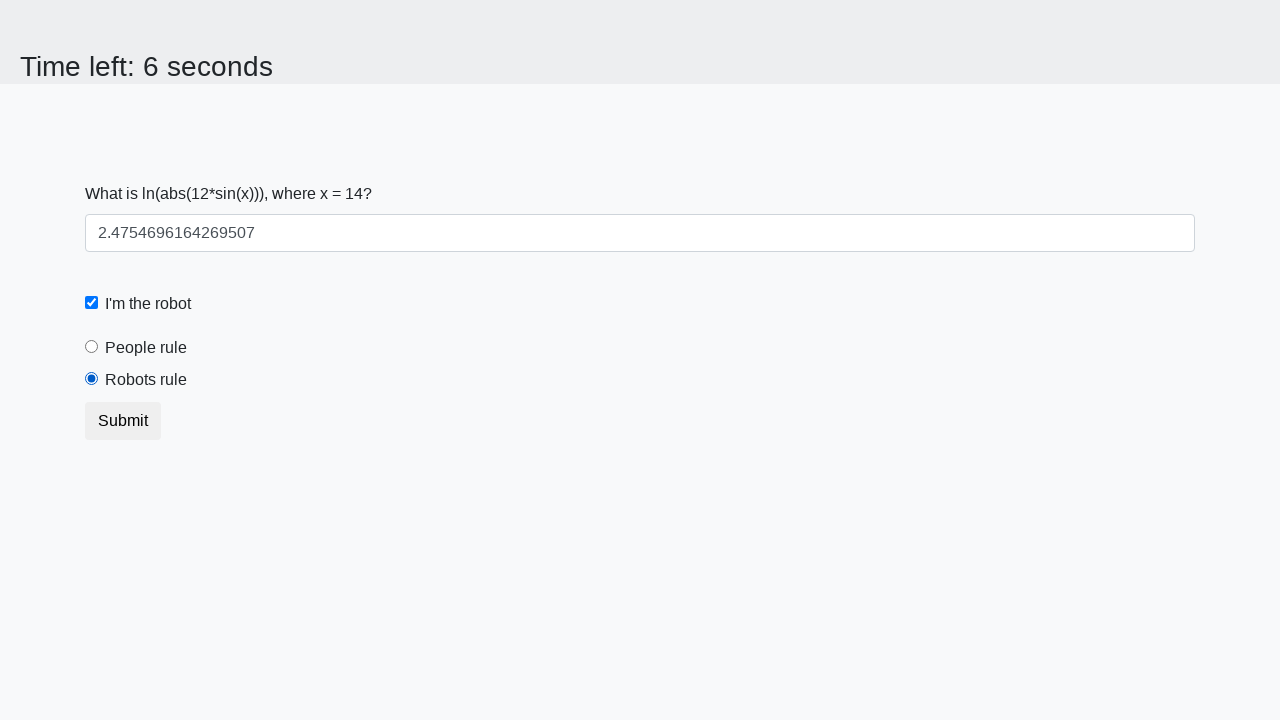

Clicked submit button to submit form at (123, 421) on button.btn
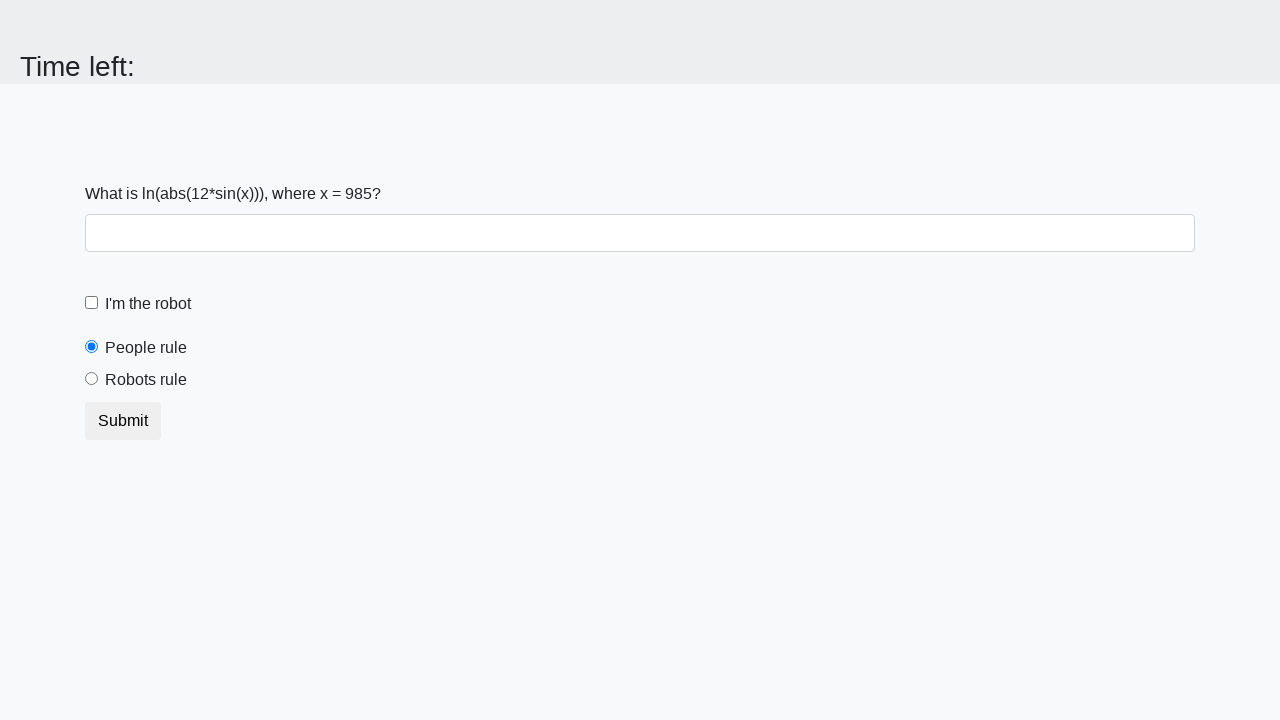

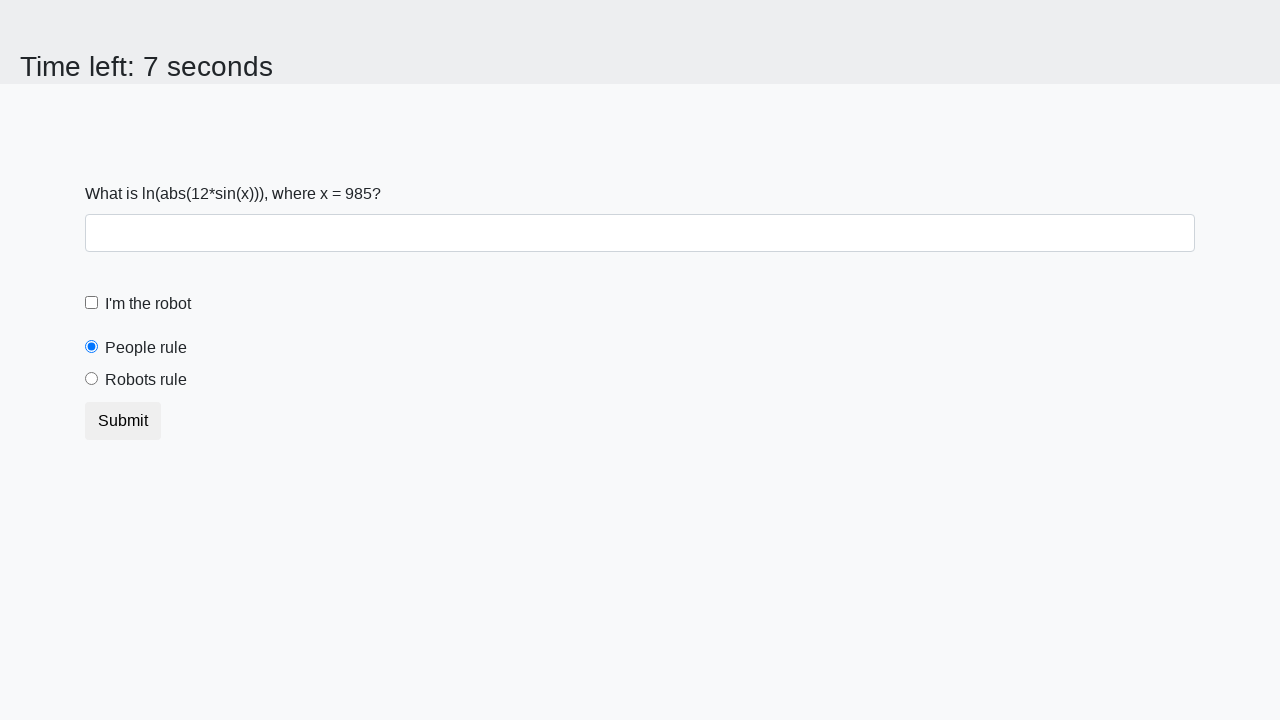